Tests mouse hover interactions by hovering over nested menu items and clicking on a submenu option

Starting URL: http://demo.automationtesting.in/Register.html

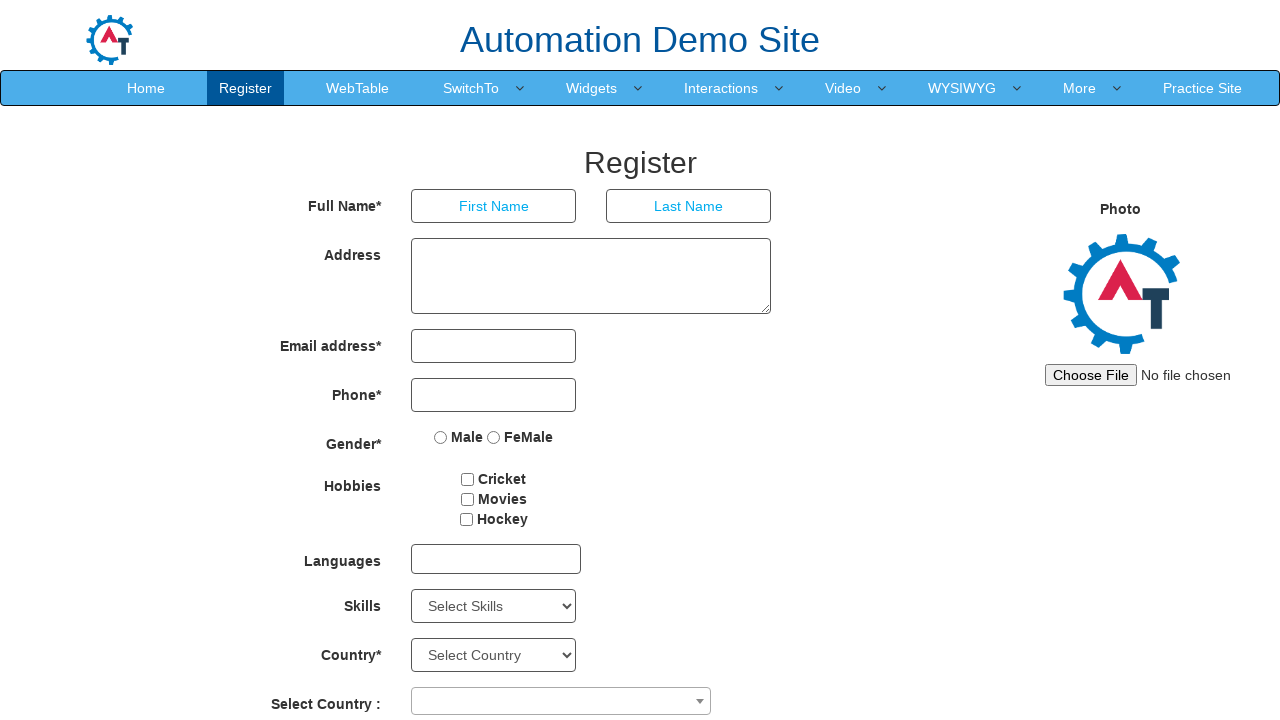

Hovered over 'Interactions' menu item at (721, 88) on xpath=//a[contains(text(),'Interactions')]
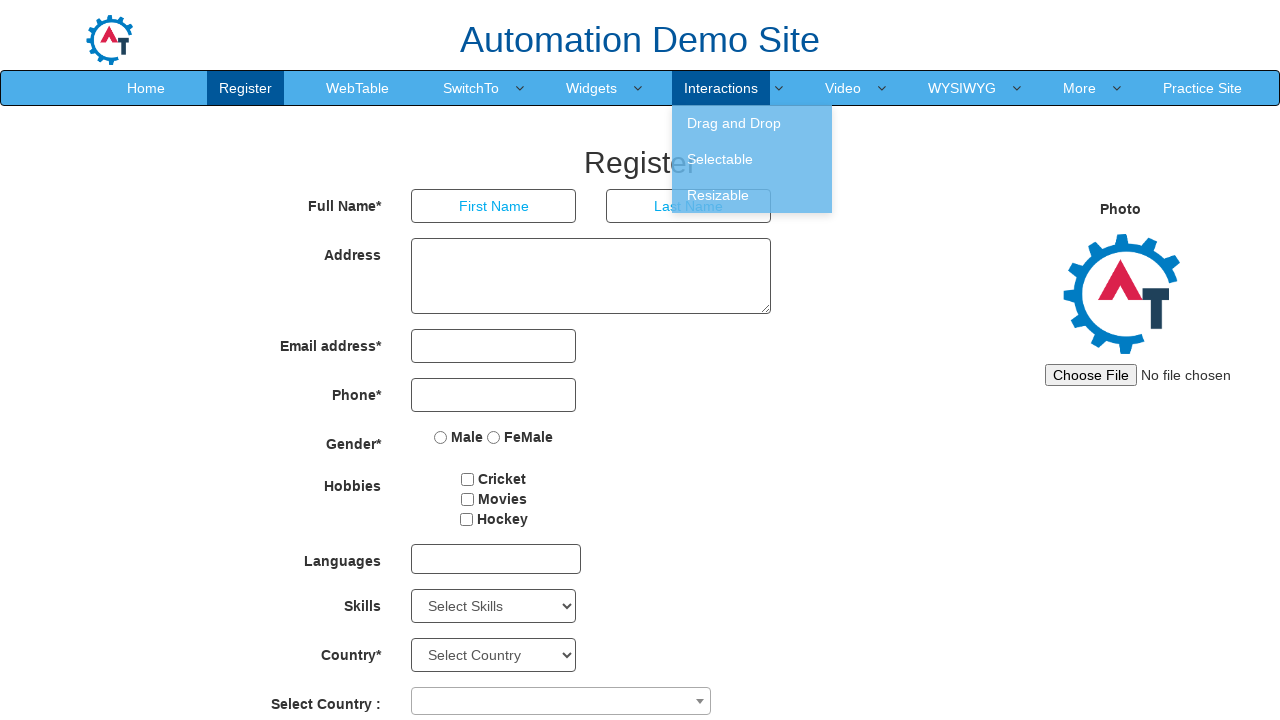

Hovered over 'Drag and Drop' submenu item at (752, 123) on xpath=//a[contains(text(),'Drag and Drop')]
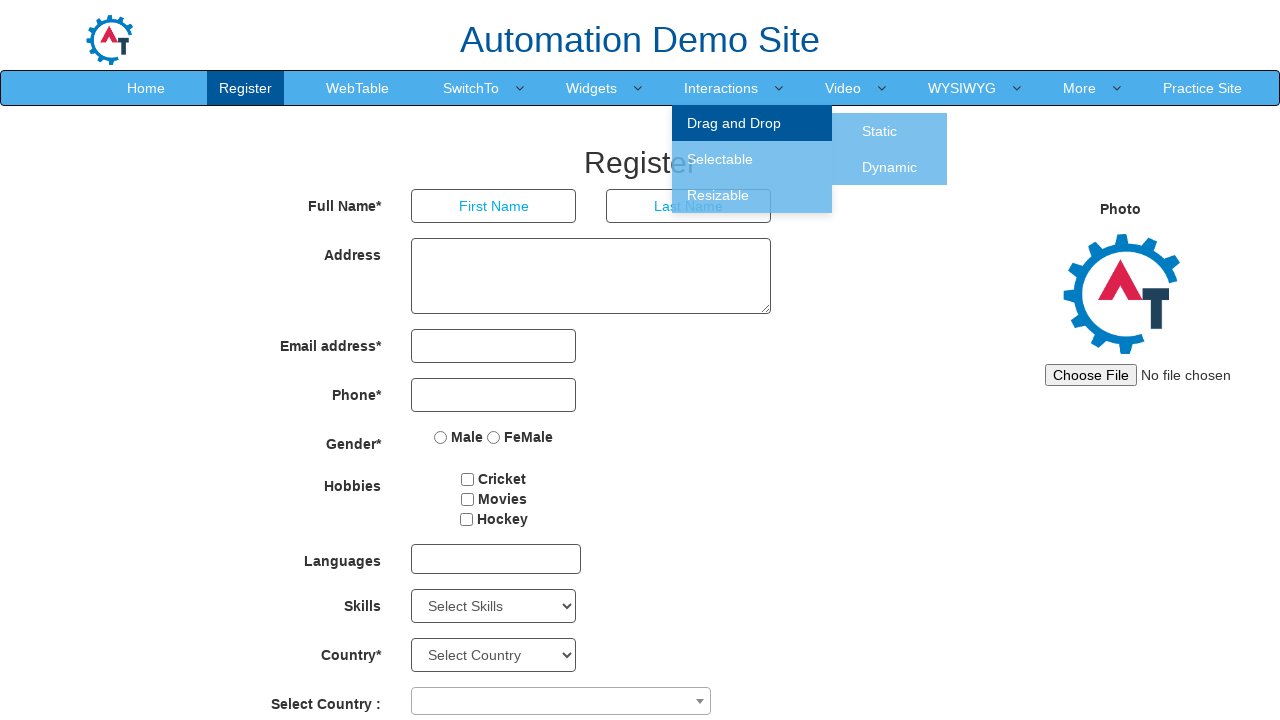

Clicked on 'Static' option from submenu at (880, 131) on xpath=//a[contains(text(),'Static')]
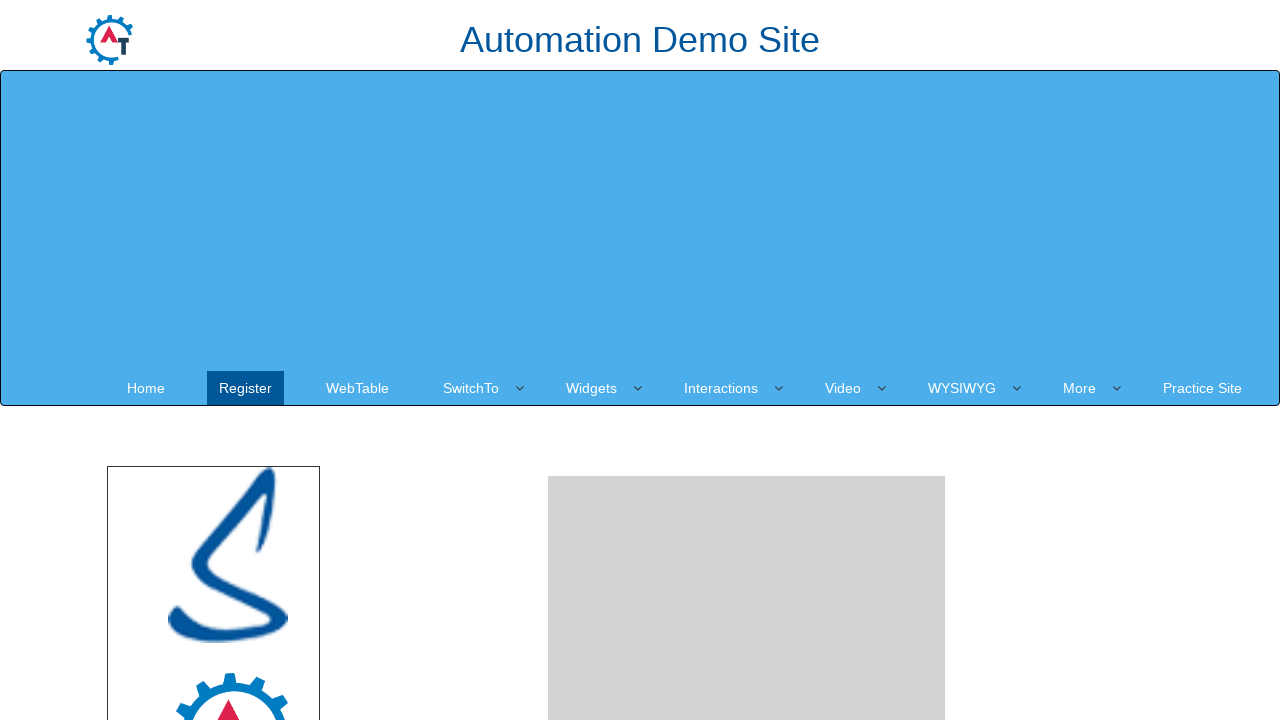

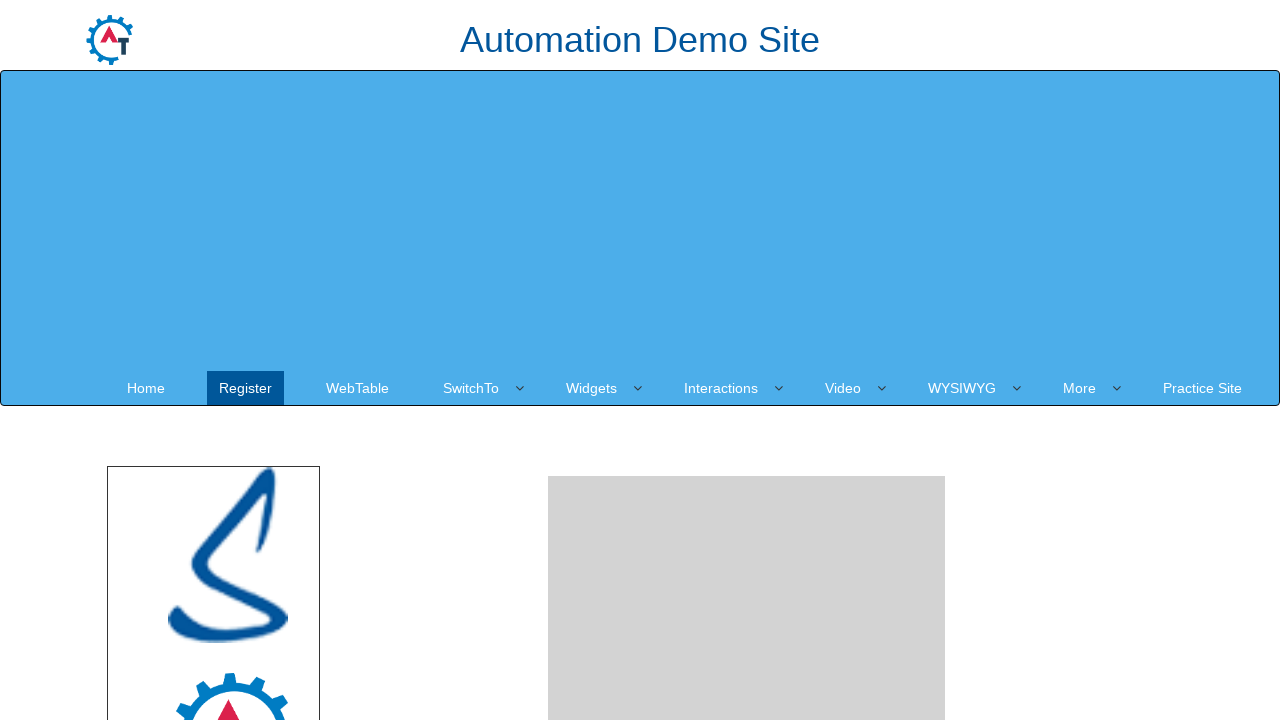